Tests file upload functionality by selecting an image file via the file input and clicking submit, then verifying the upload was successful

Starting URL: https://the-internet.herokuapp.com/upload

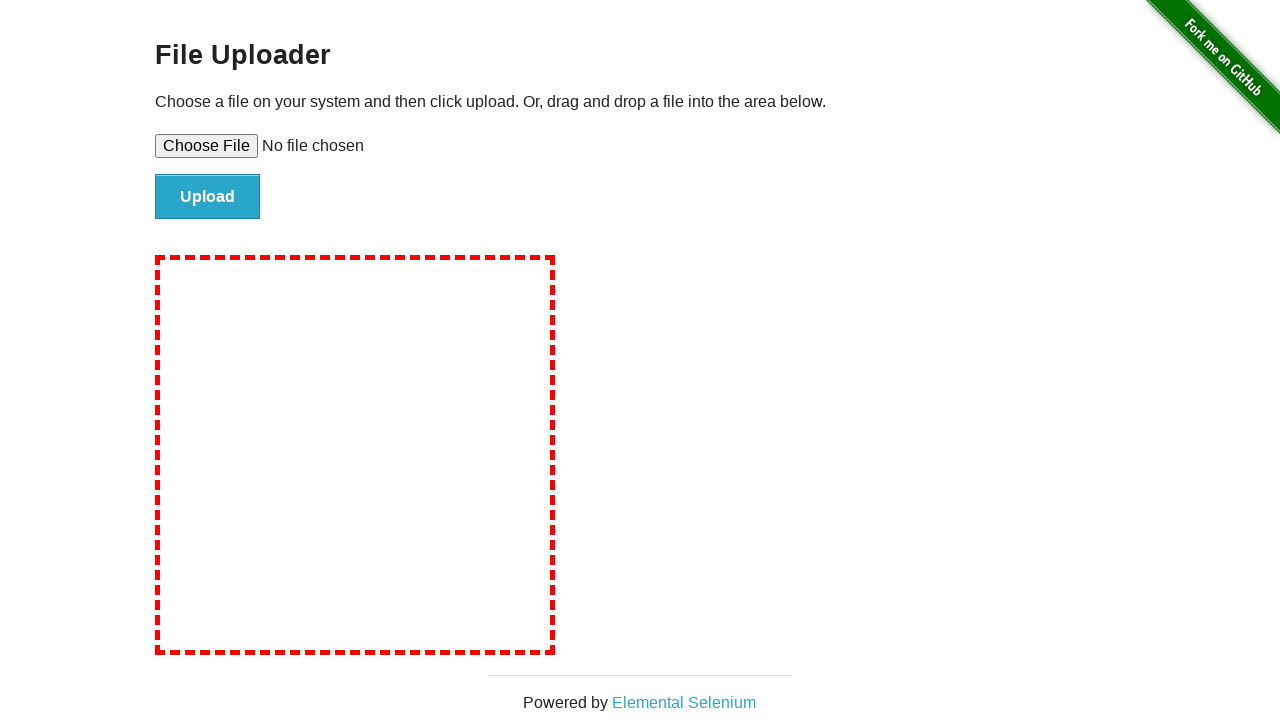

Created temporary JPEG file for upload testing
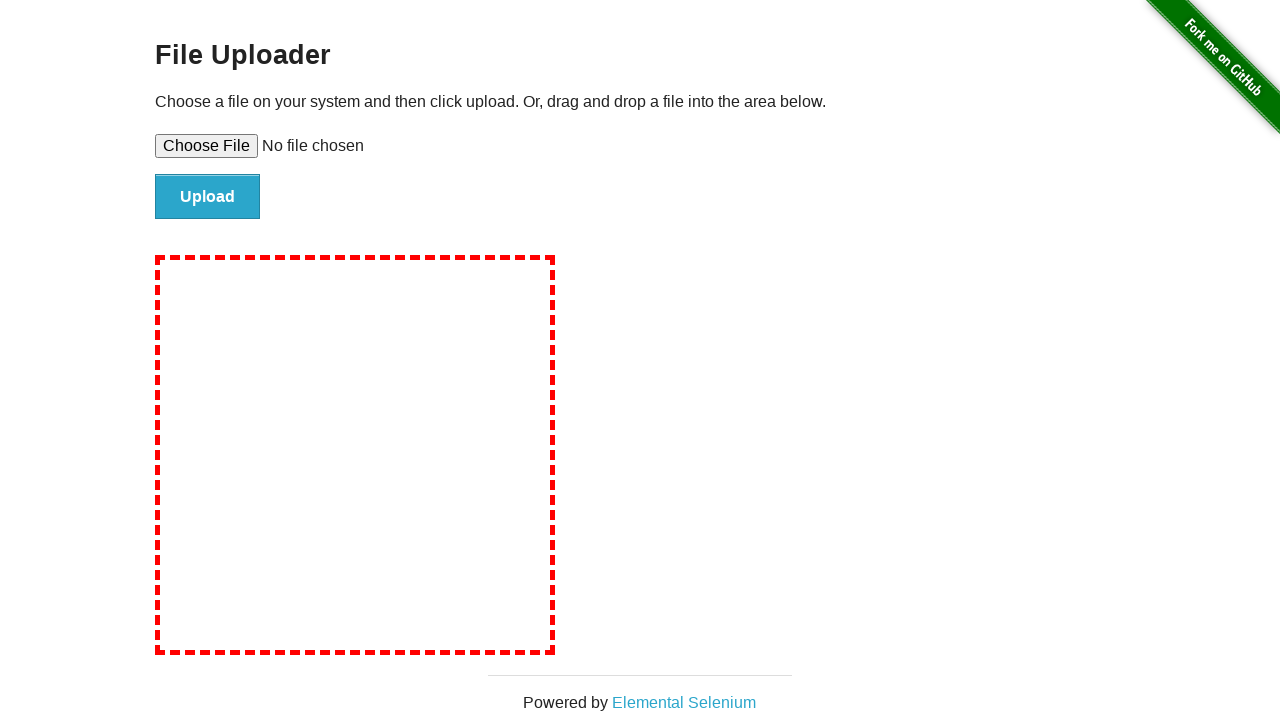

Selected image file via file input element
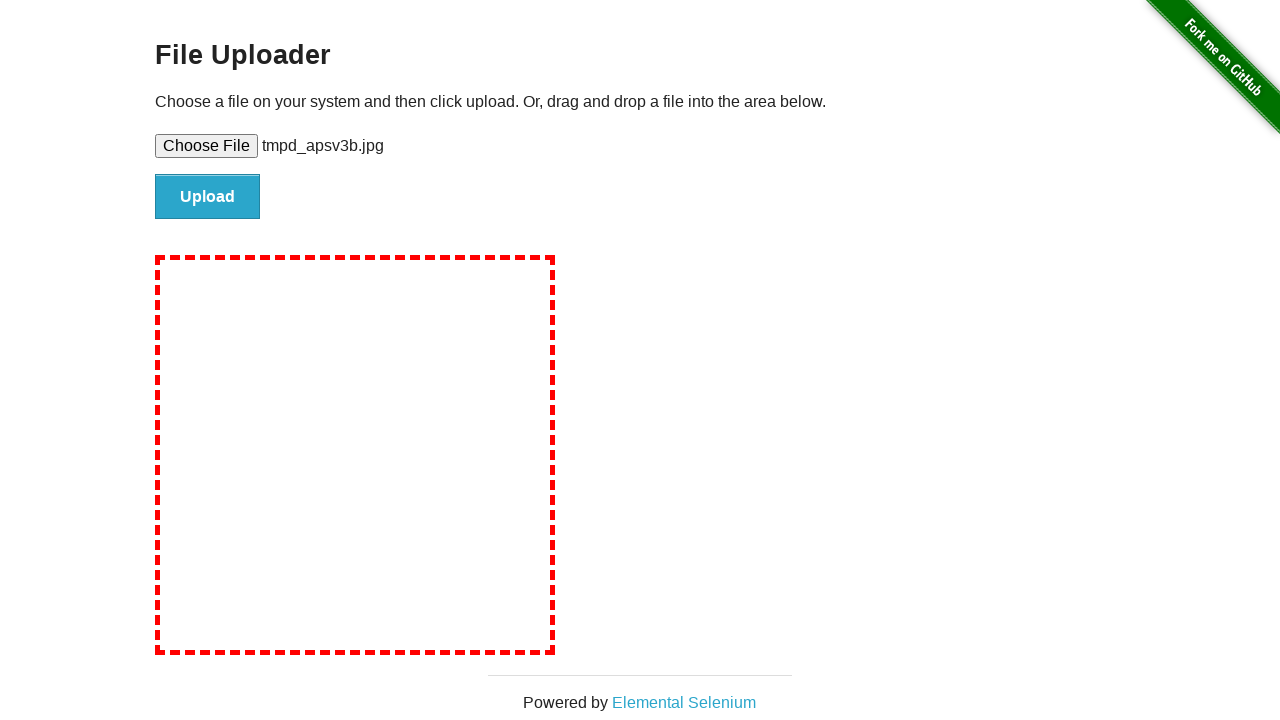

Clicked submit button to upload file at (208, 197) on #file-submit
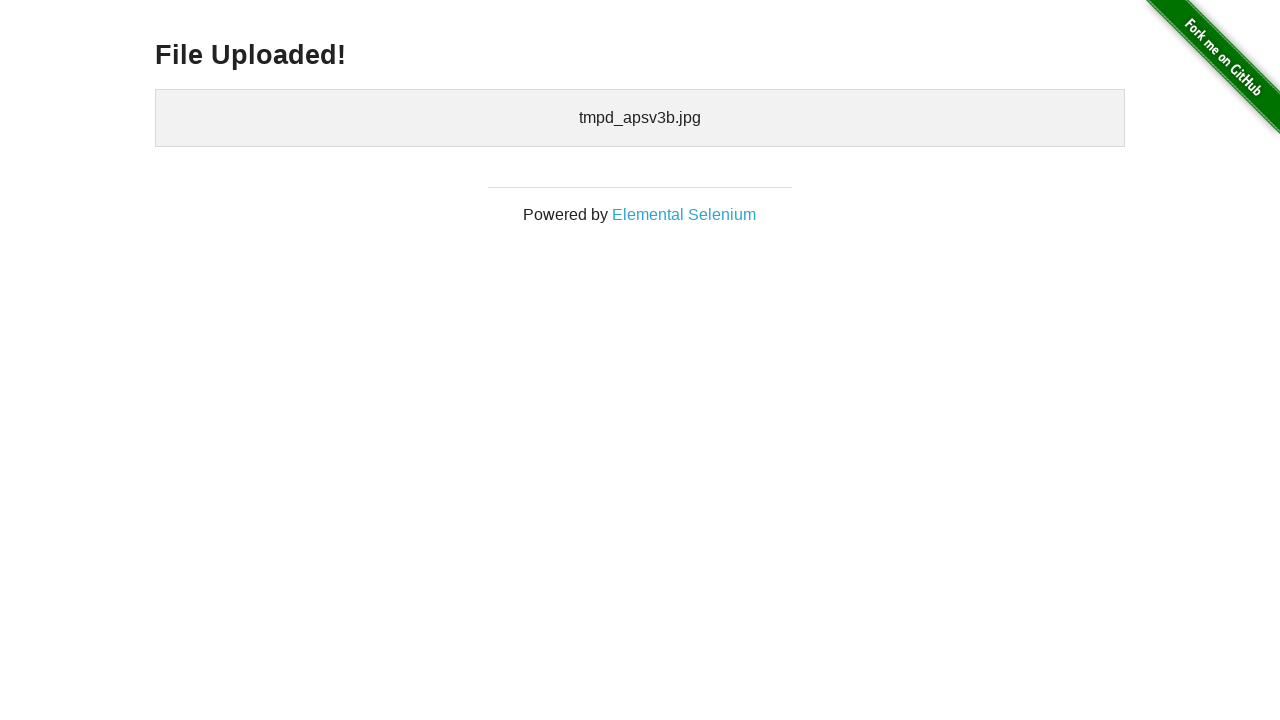

File upload completed successfully - confirmation message appeared
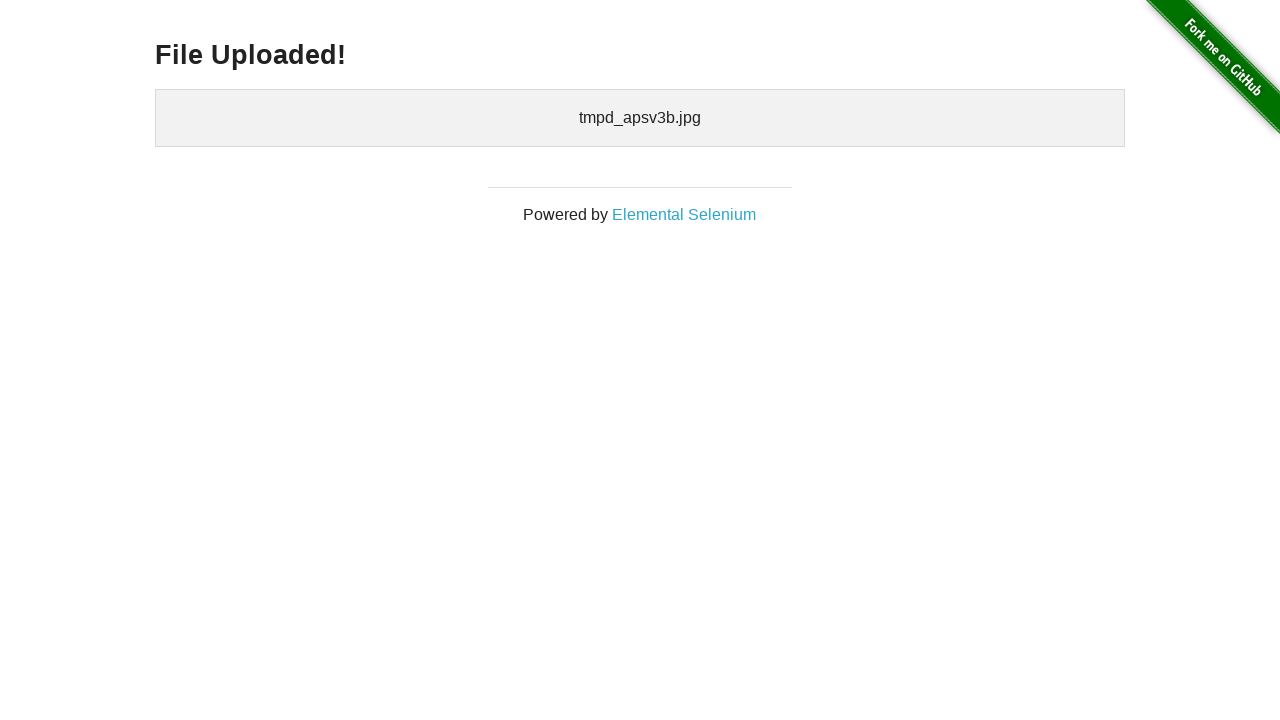

Cleaned up temporary test file
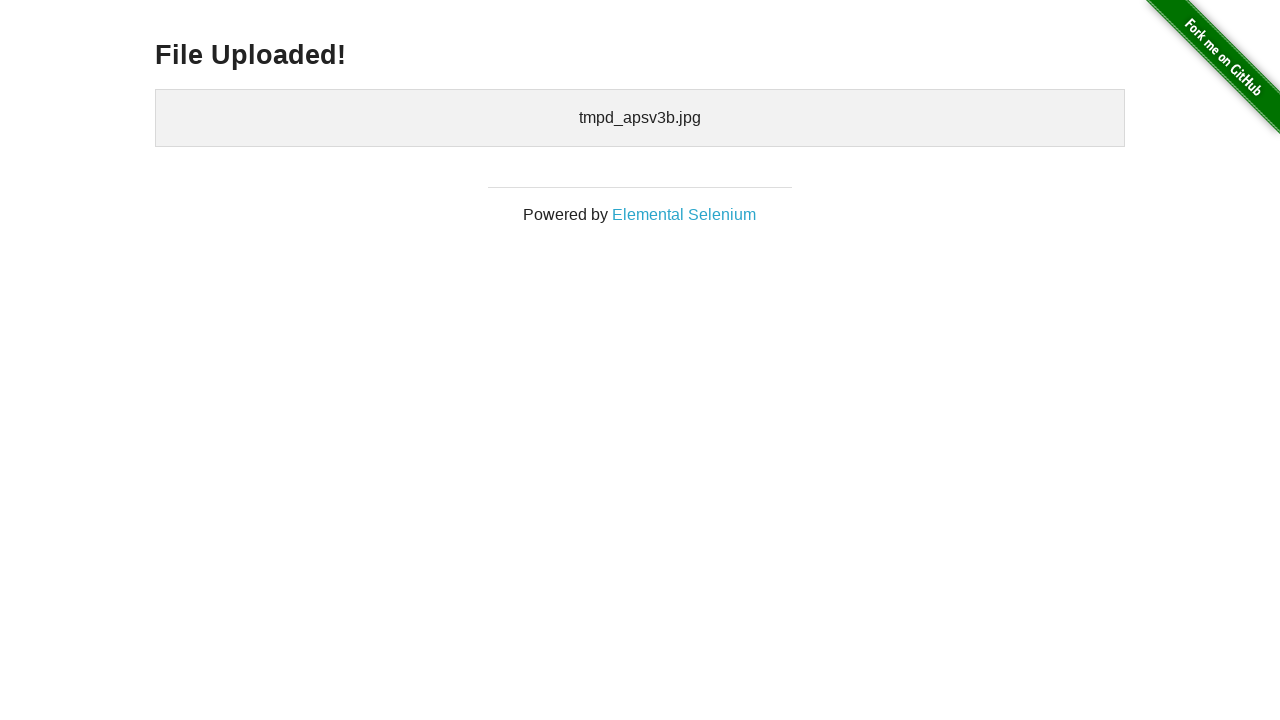

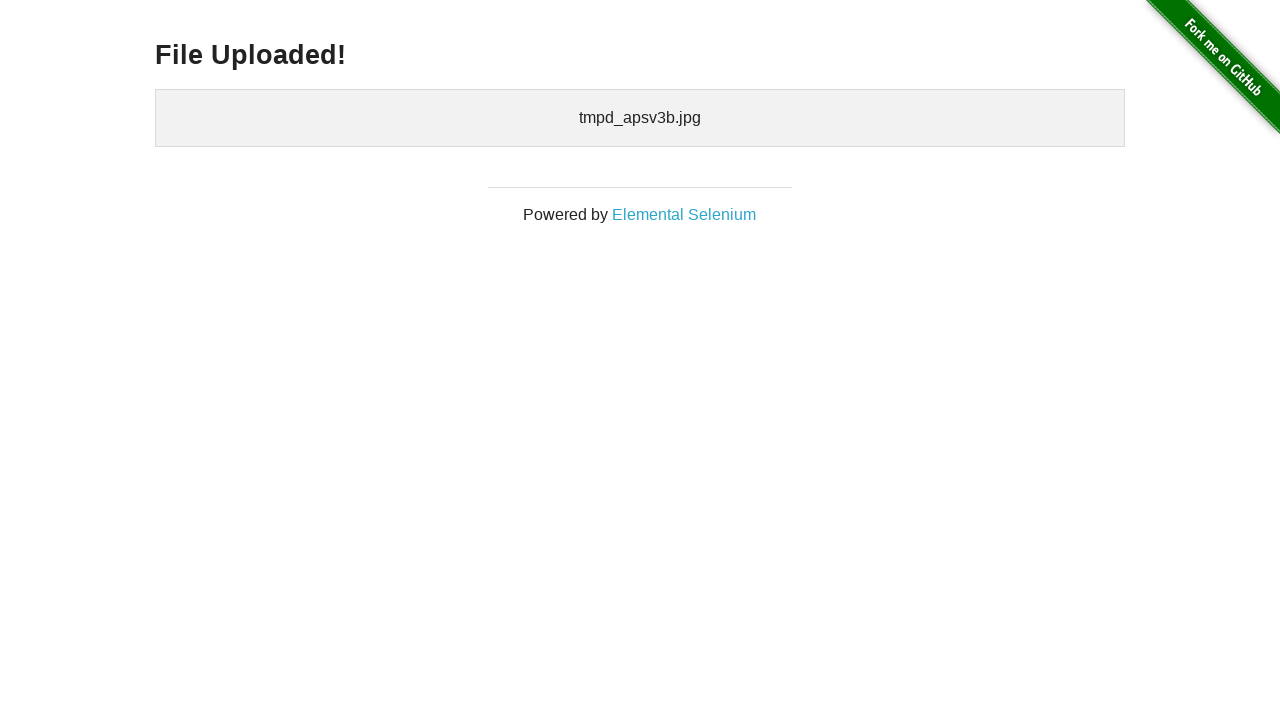